Navigates to the timeanddate.com weather page for Seoul, South Korea and waits for the page to load to verify weather information is displayed.

Starting URL: https://www.timeanddate.com/weather/south-korea/seoul

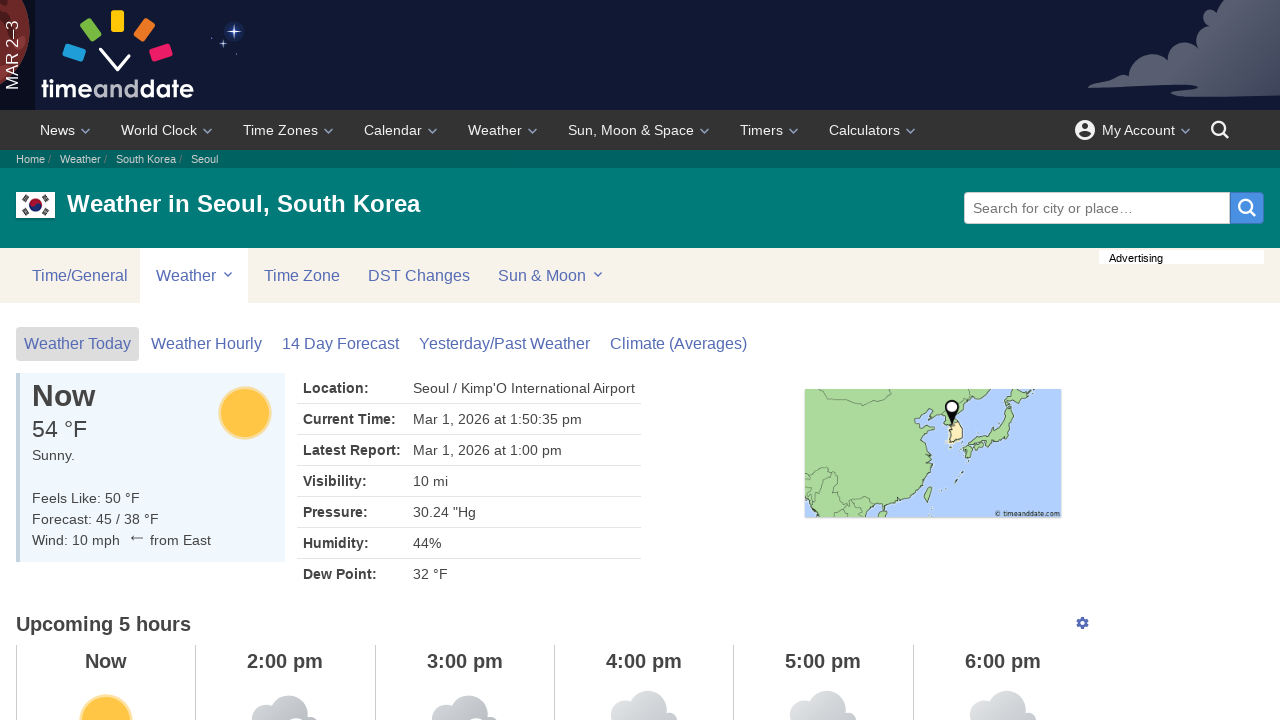

Navigated to timeanddate.com weather page for Seoul, South Korea
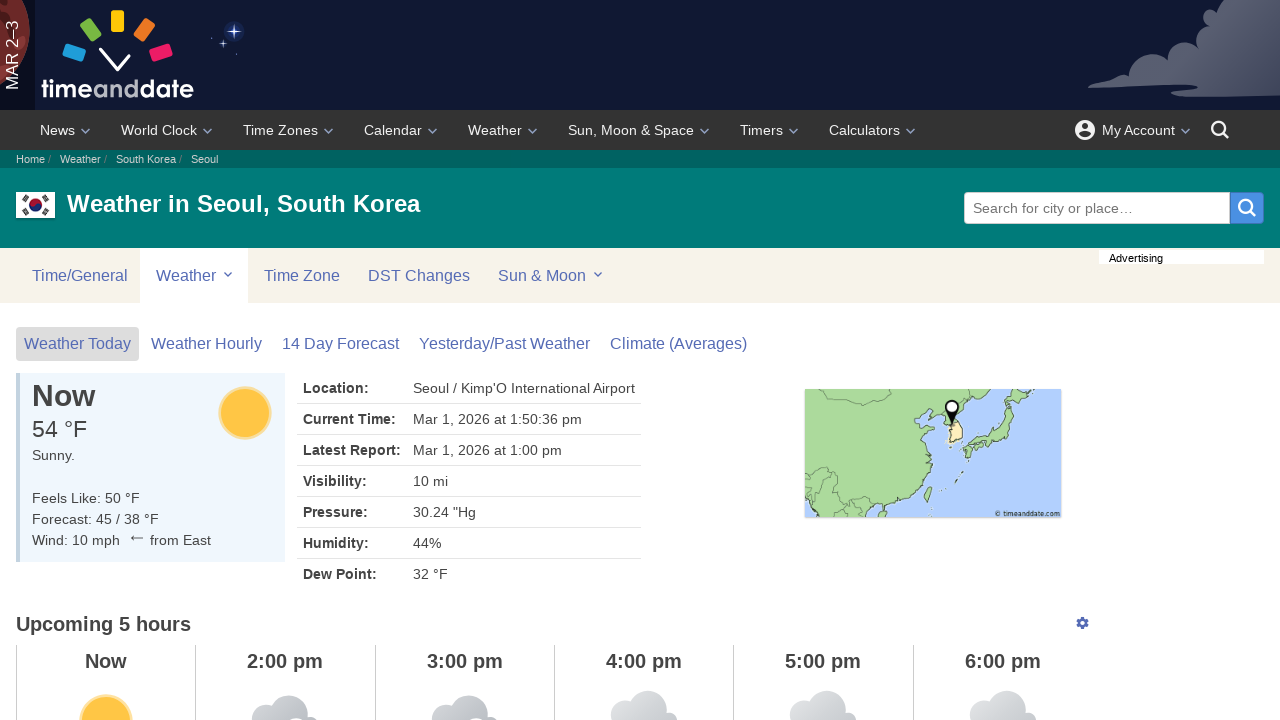

Page reached networkidle state, weather data loading complete
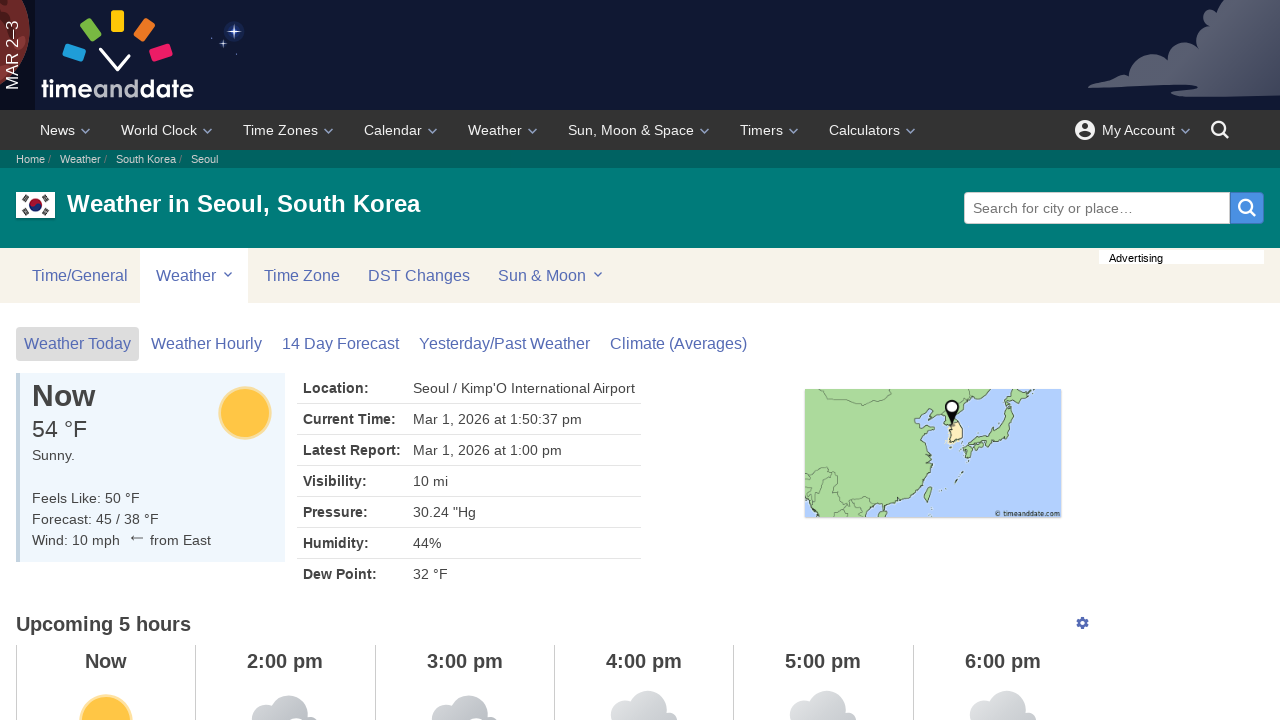

Weather information element found and verified on page
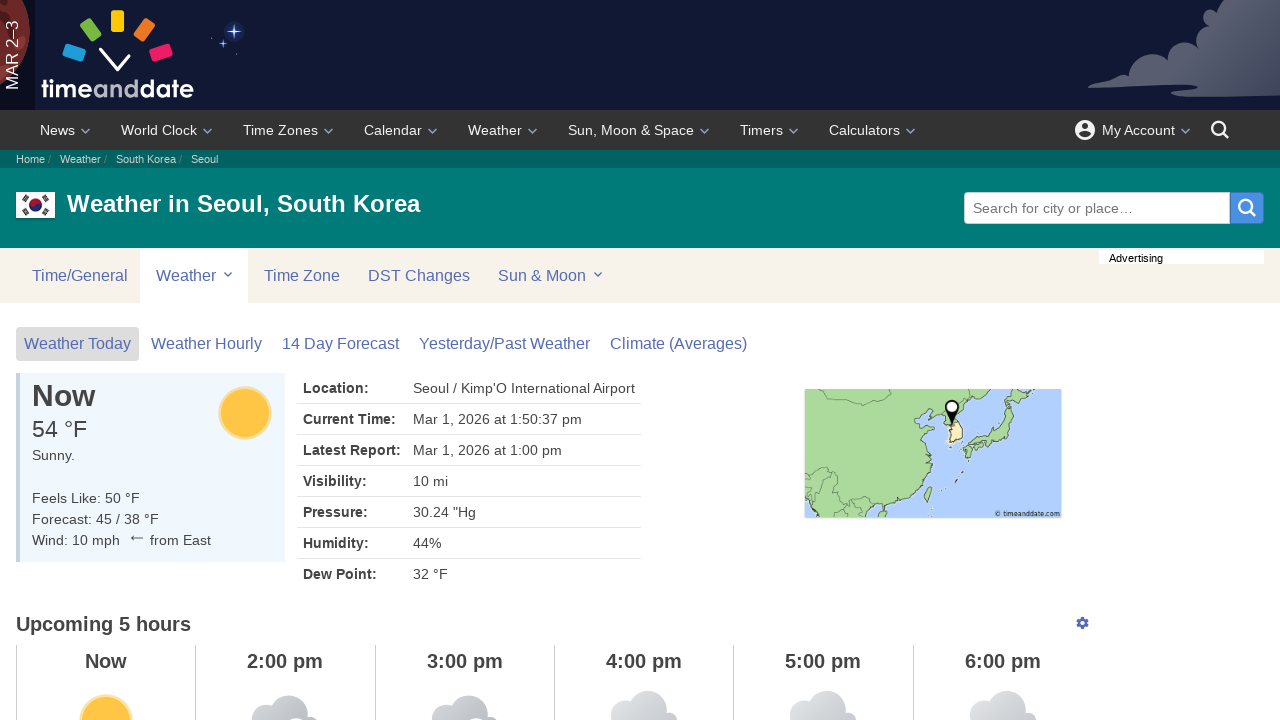

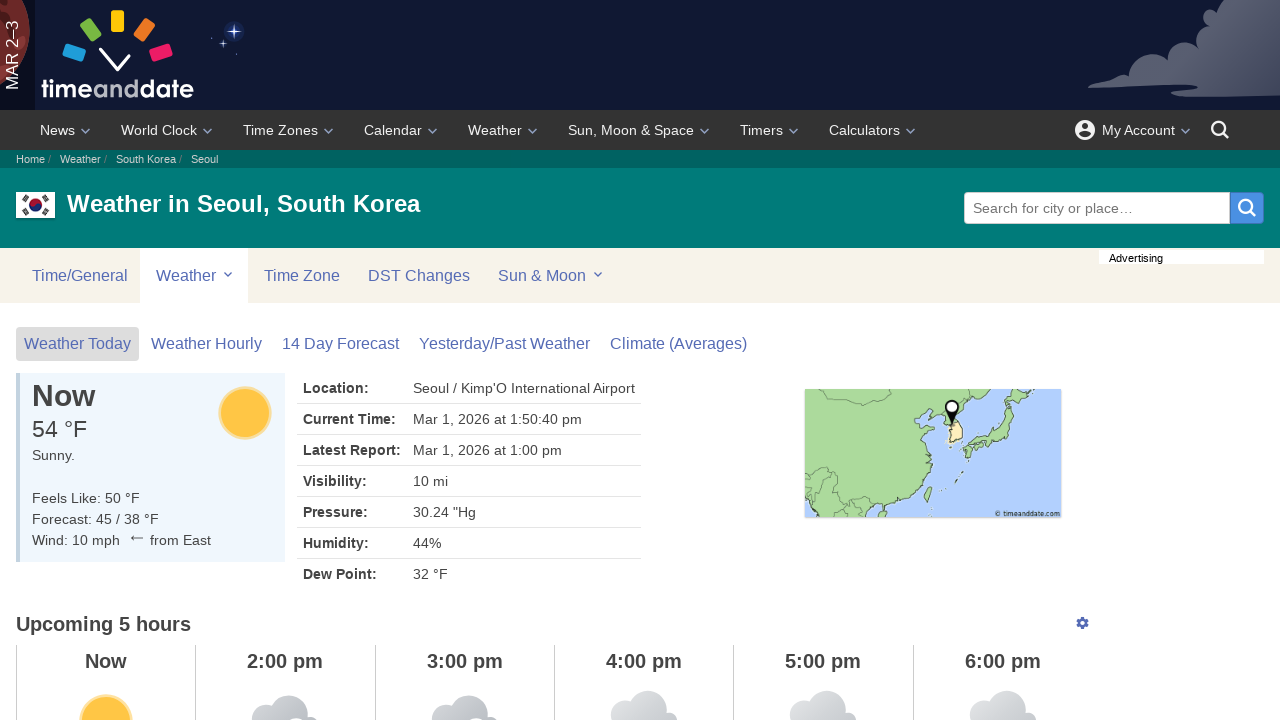